Tests progress bar functionality by clicking start/stop button multiple times to control progress animation

Starting URL: https://demoqa.com/progress-bar

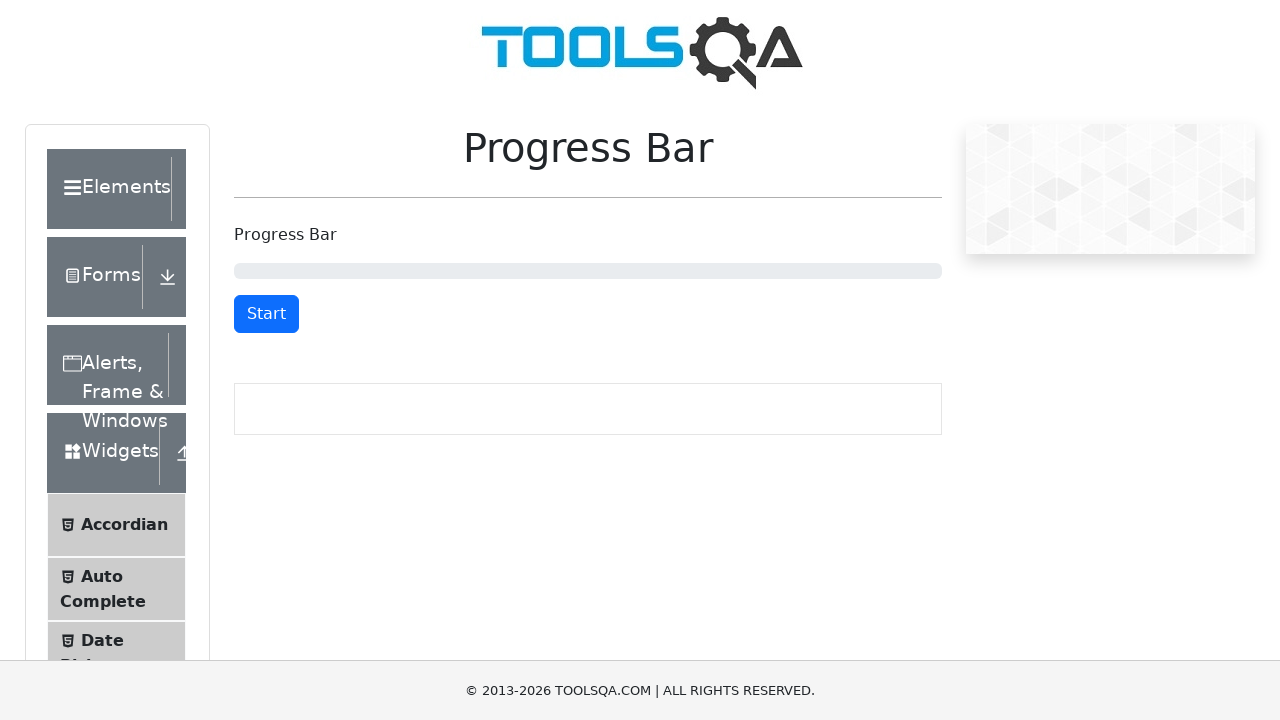

Clicked start button to begin progress bar animation at (266, 314) on #startStopButton
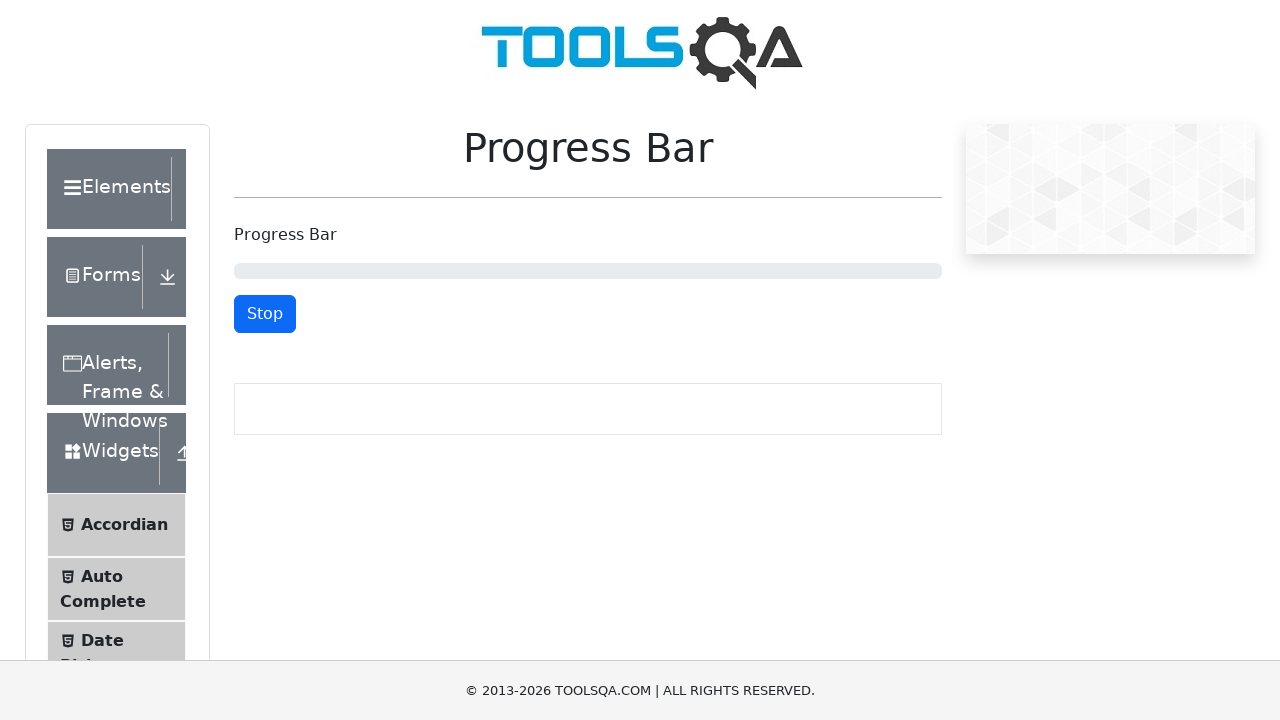

Waited 2 seconds for progress to advance
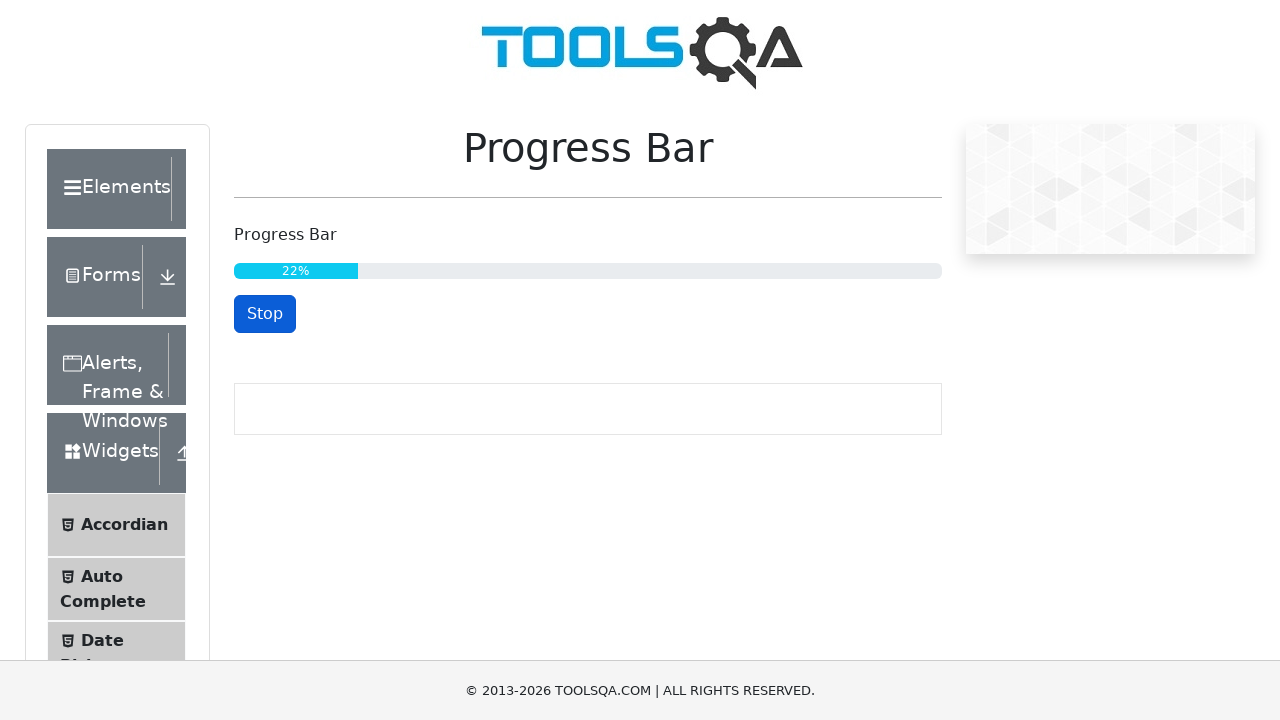

Clicked stop button to pause progress bar animation at (265, 314) on #startStopButton
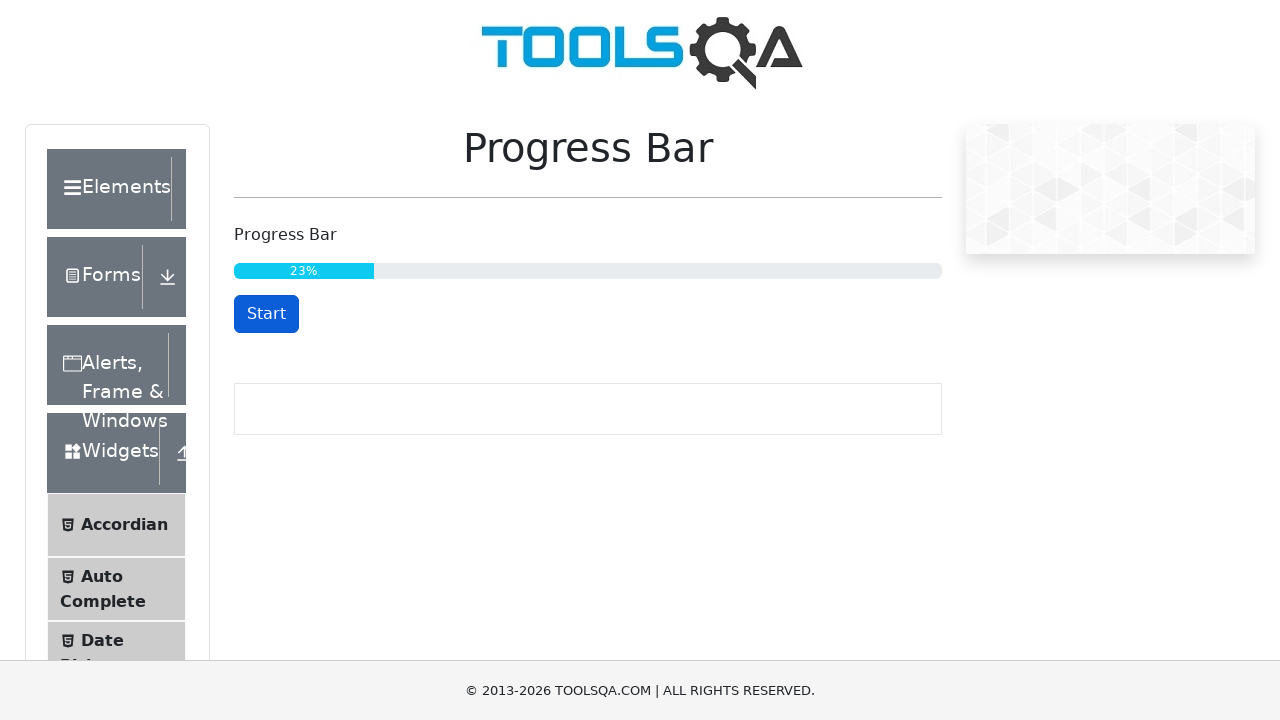

Waited 2 seconds while progress bar is paused
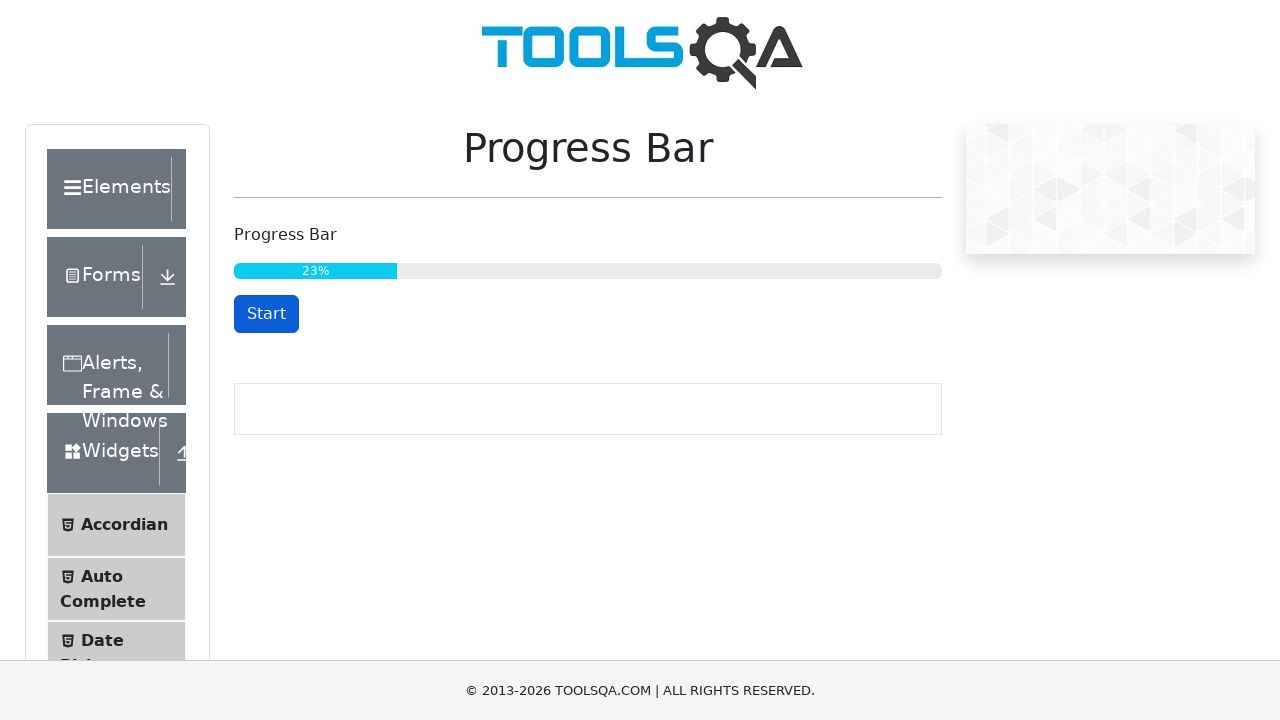

Clicked start button to resume progress bar animation at (266, 314) on #startStopButton
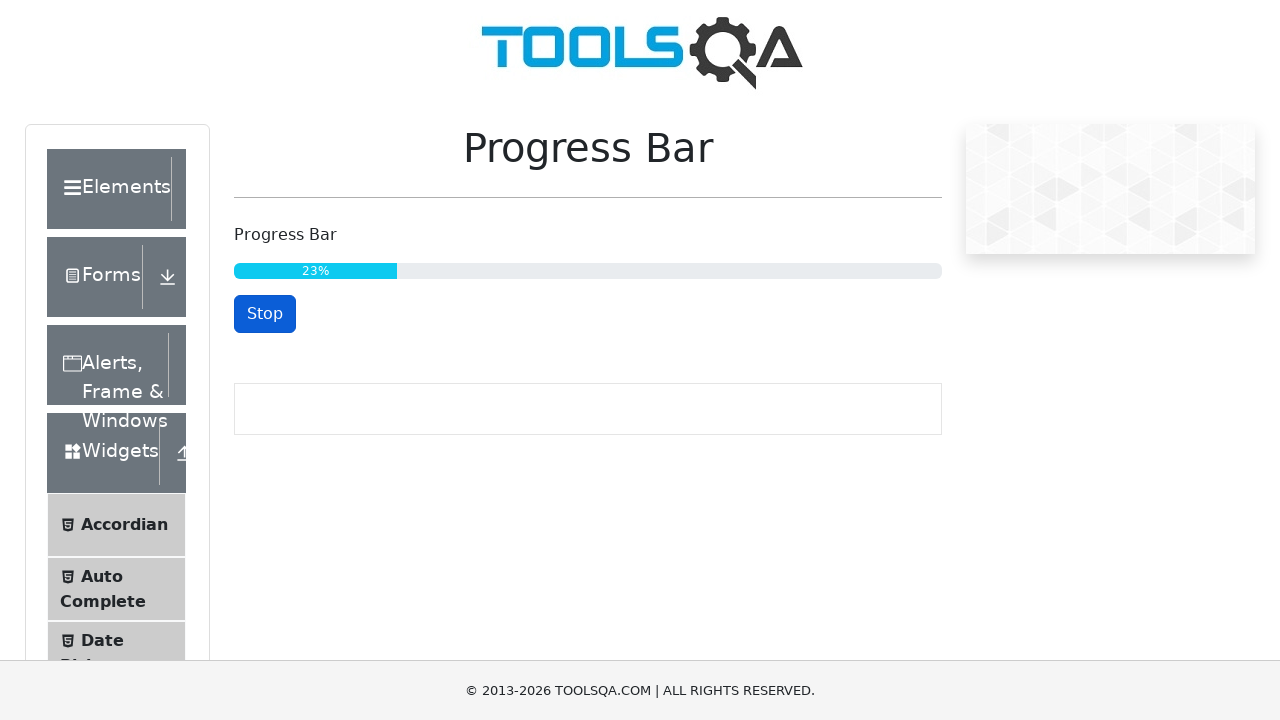

Waited 2 seconds for progress to continue advancing
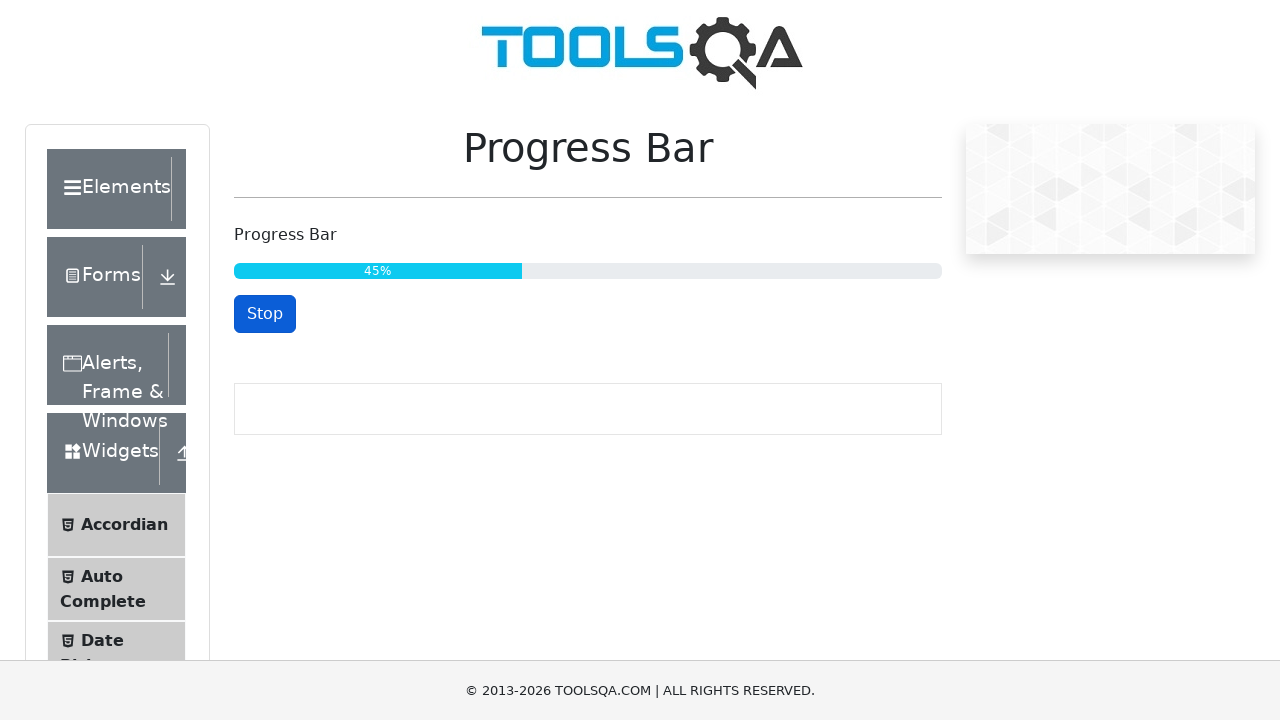

Clicked stop button to pause progress bar animation again at (265, 314) on #startStopButton
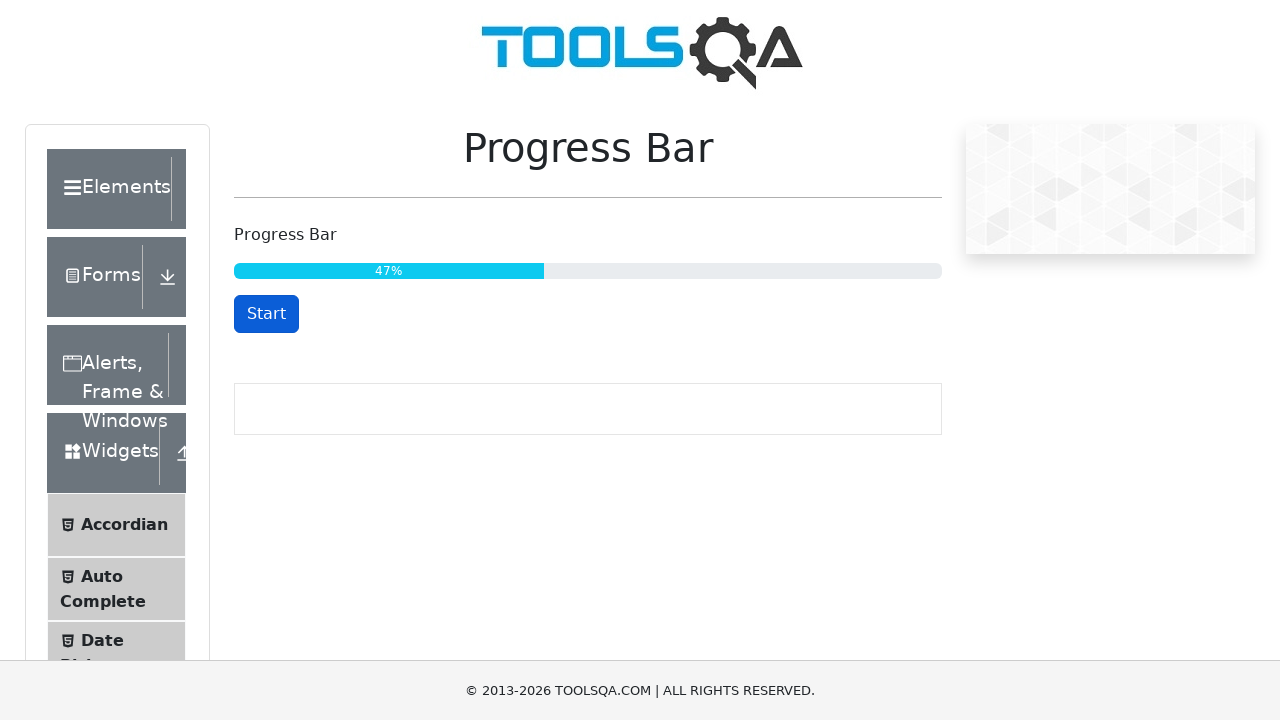

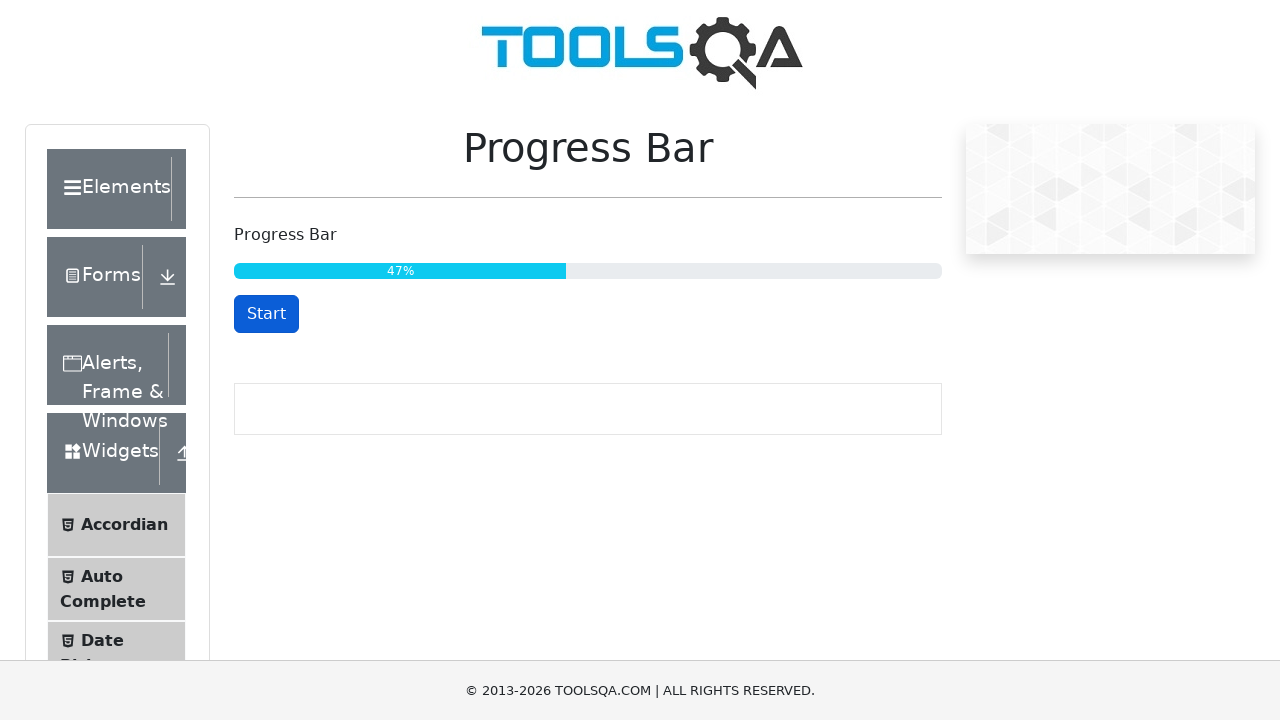